Tests JavaScript alert handling by navigating to Basic Elements section, triggering an alert, and interacting with it by sending text input.

Starting URL: http://automationbykrishna.com/

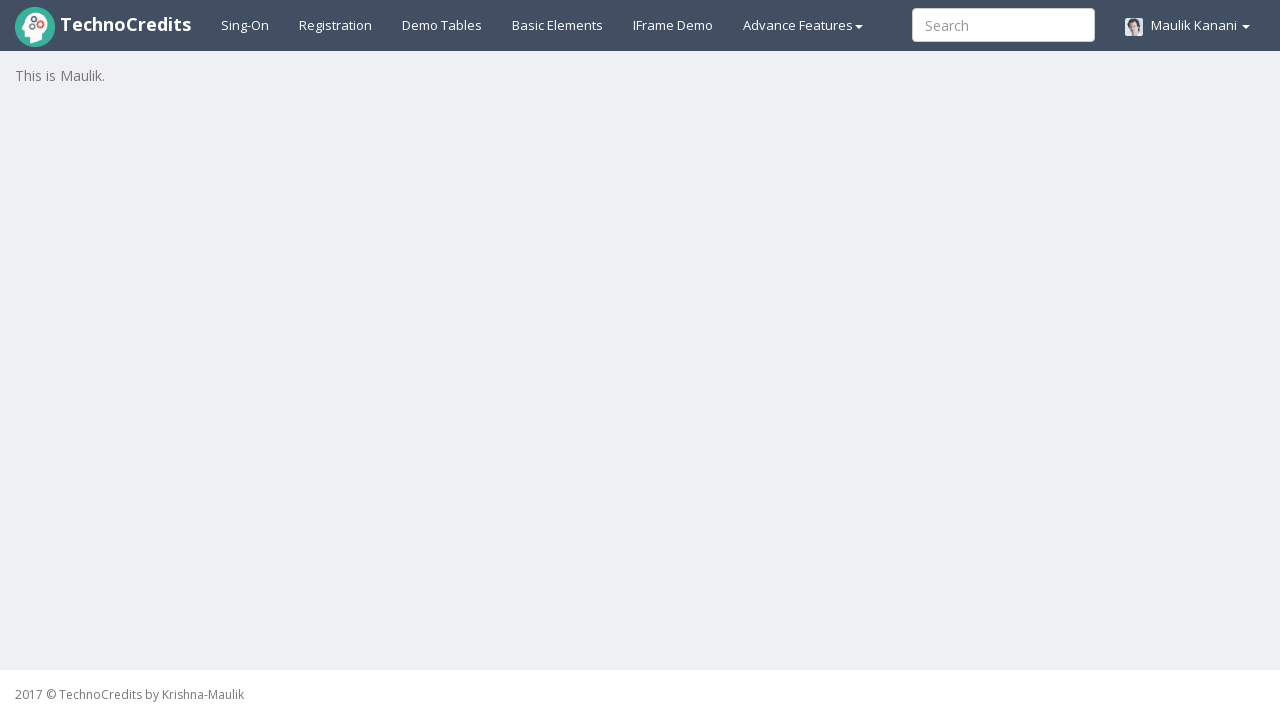

Set viewport size to 1920x1080
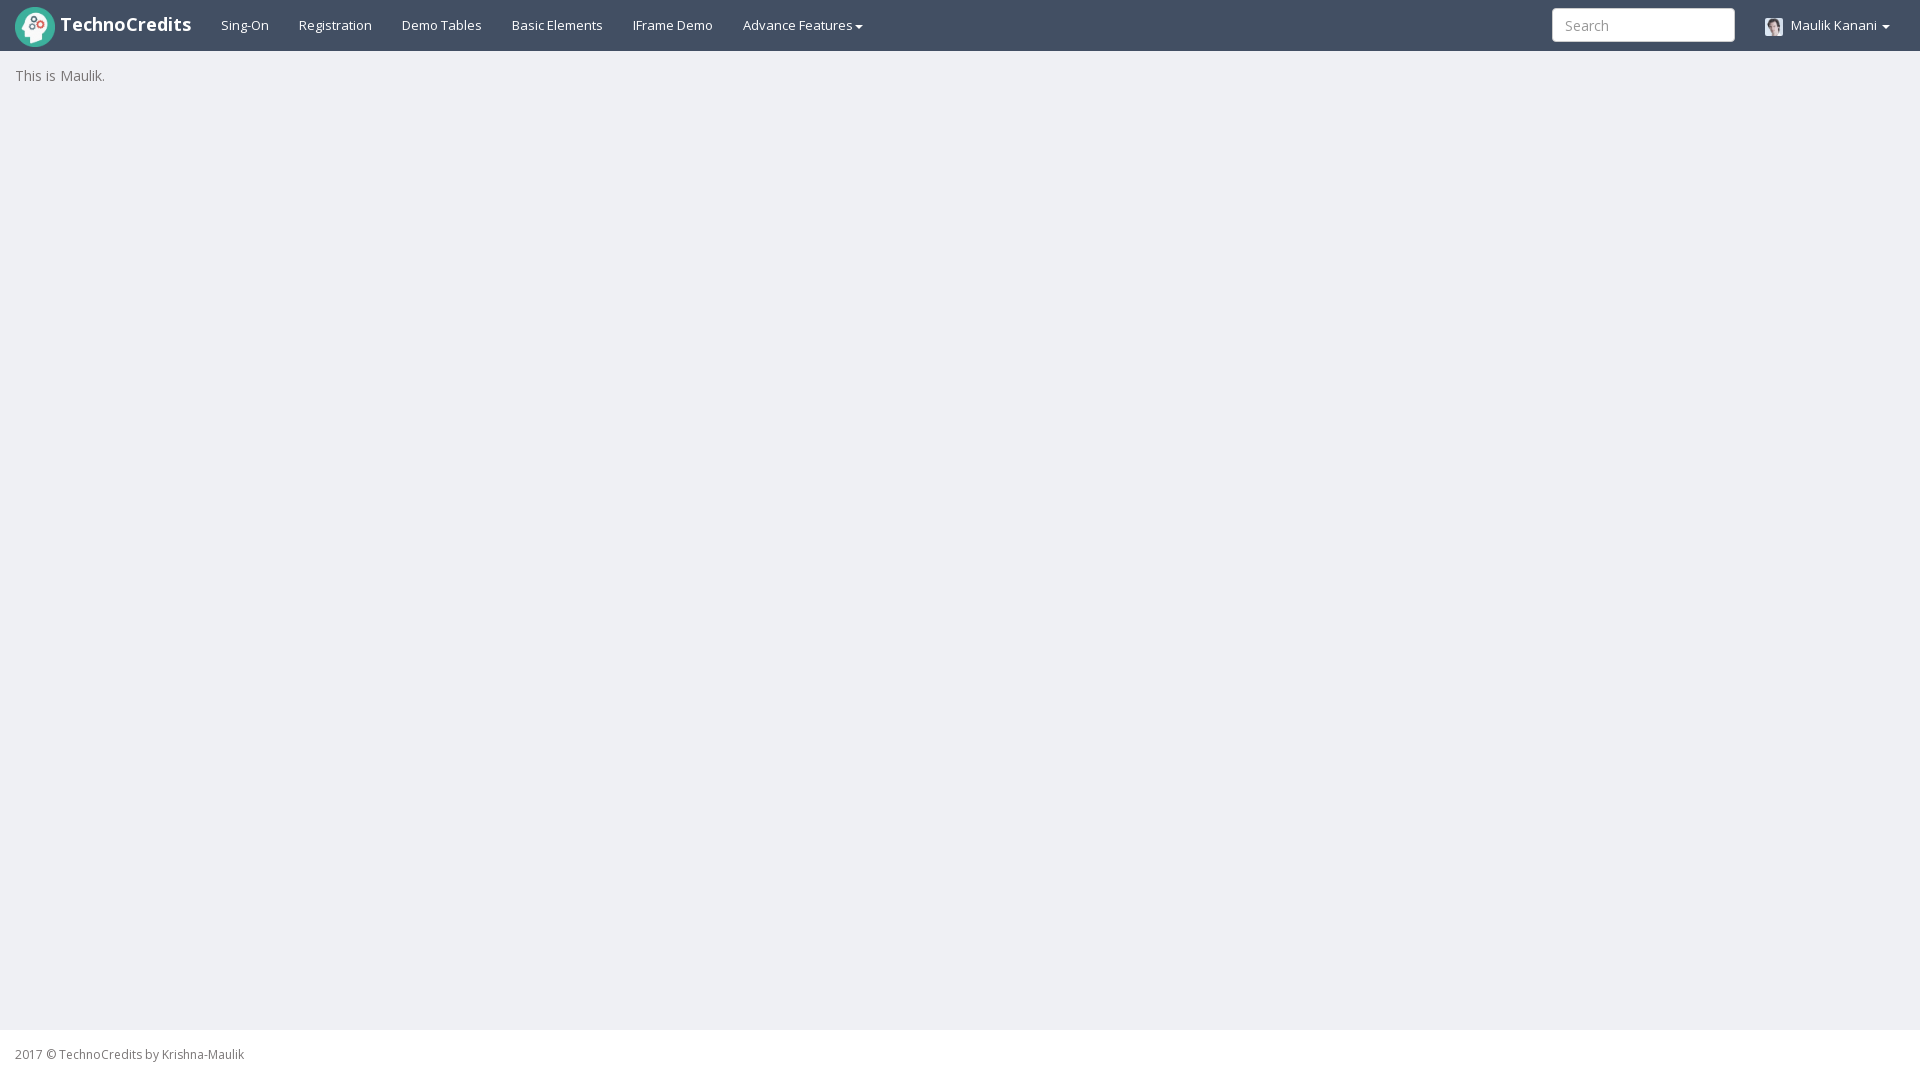

Clicked on 'Basic Elements' link at (558, 25) on xpath=//a[text()='Basic Elements']
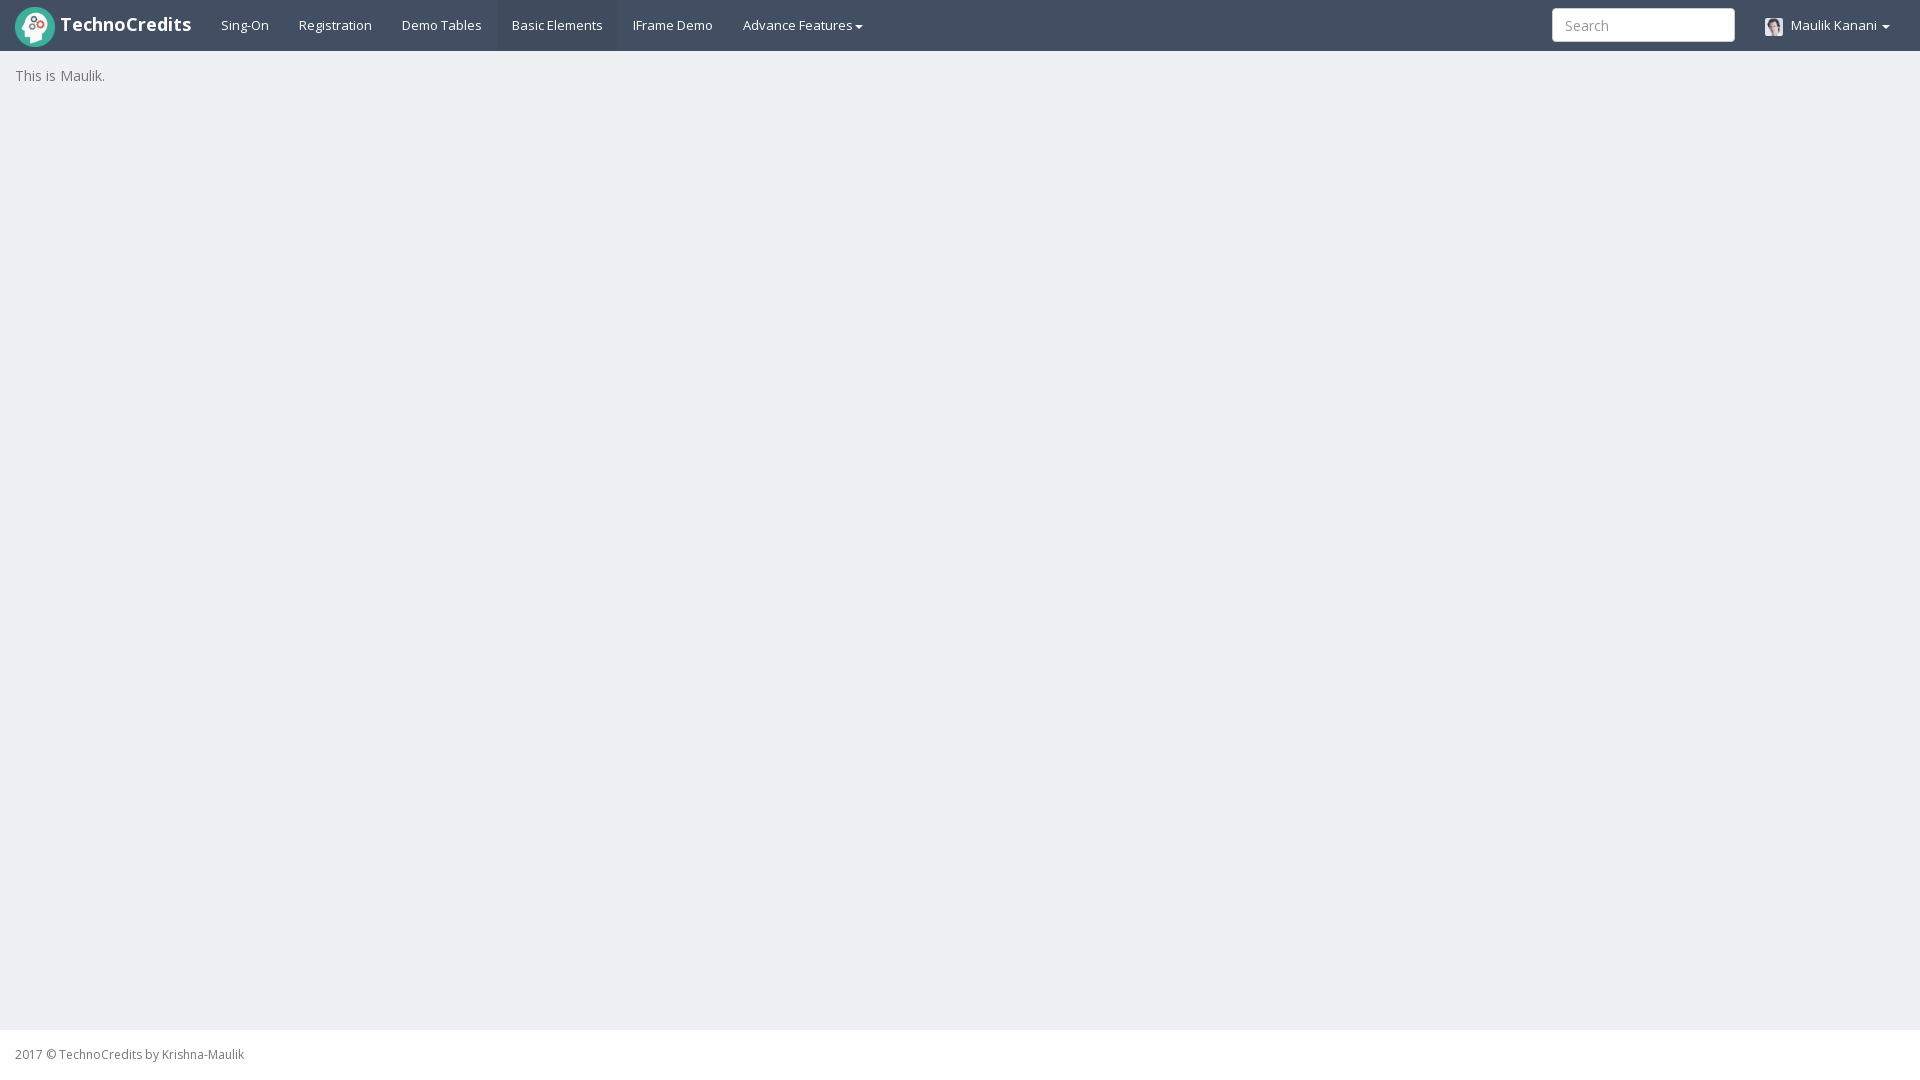

Scrolled down the page by 250 pixels
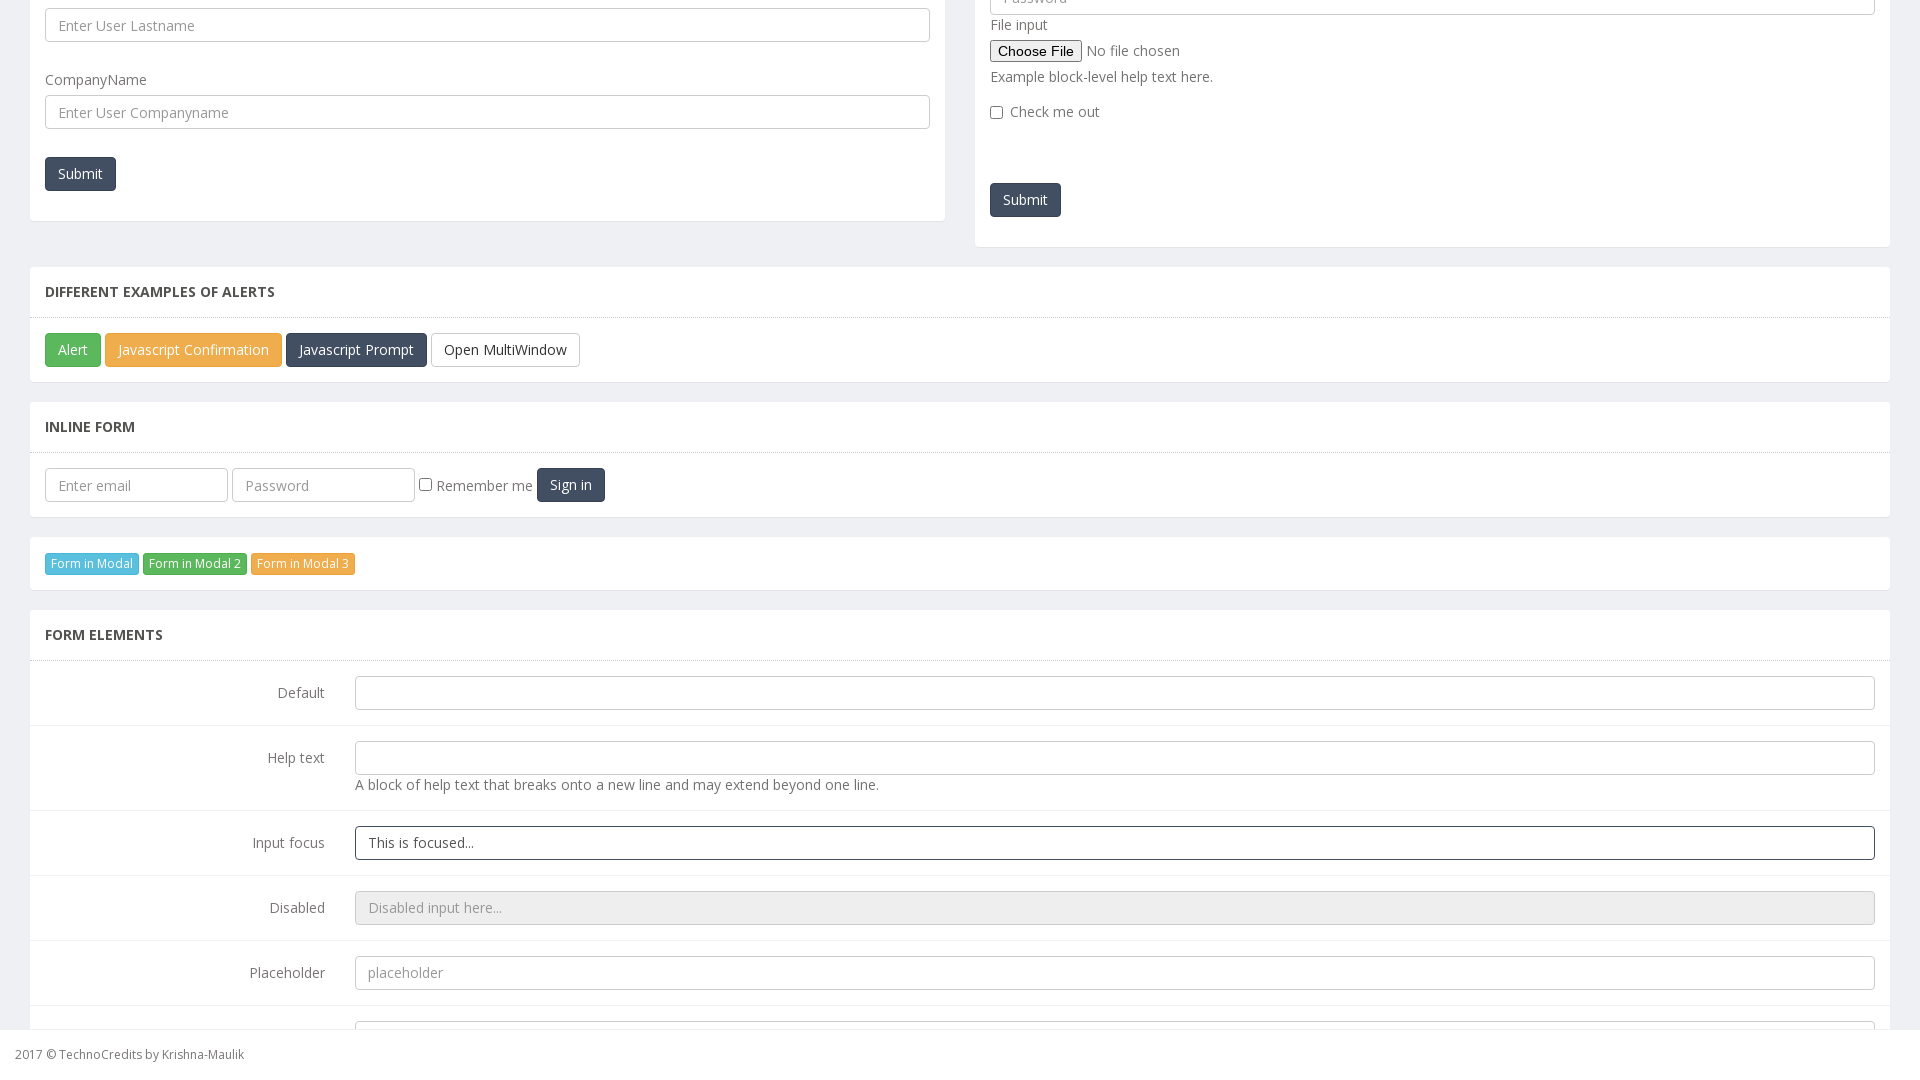

Set up dialog handler to accept alerts
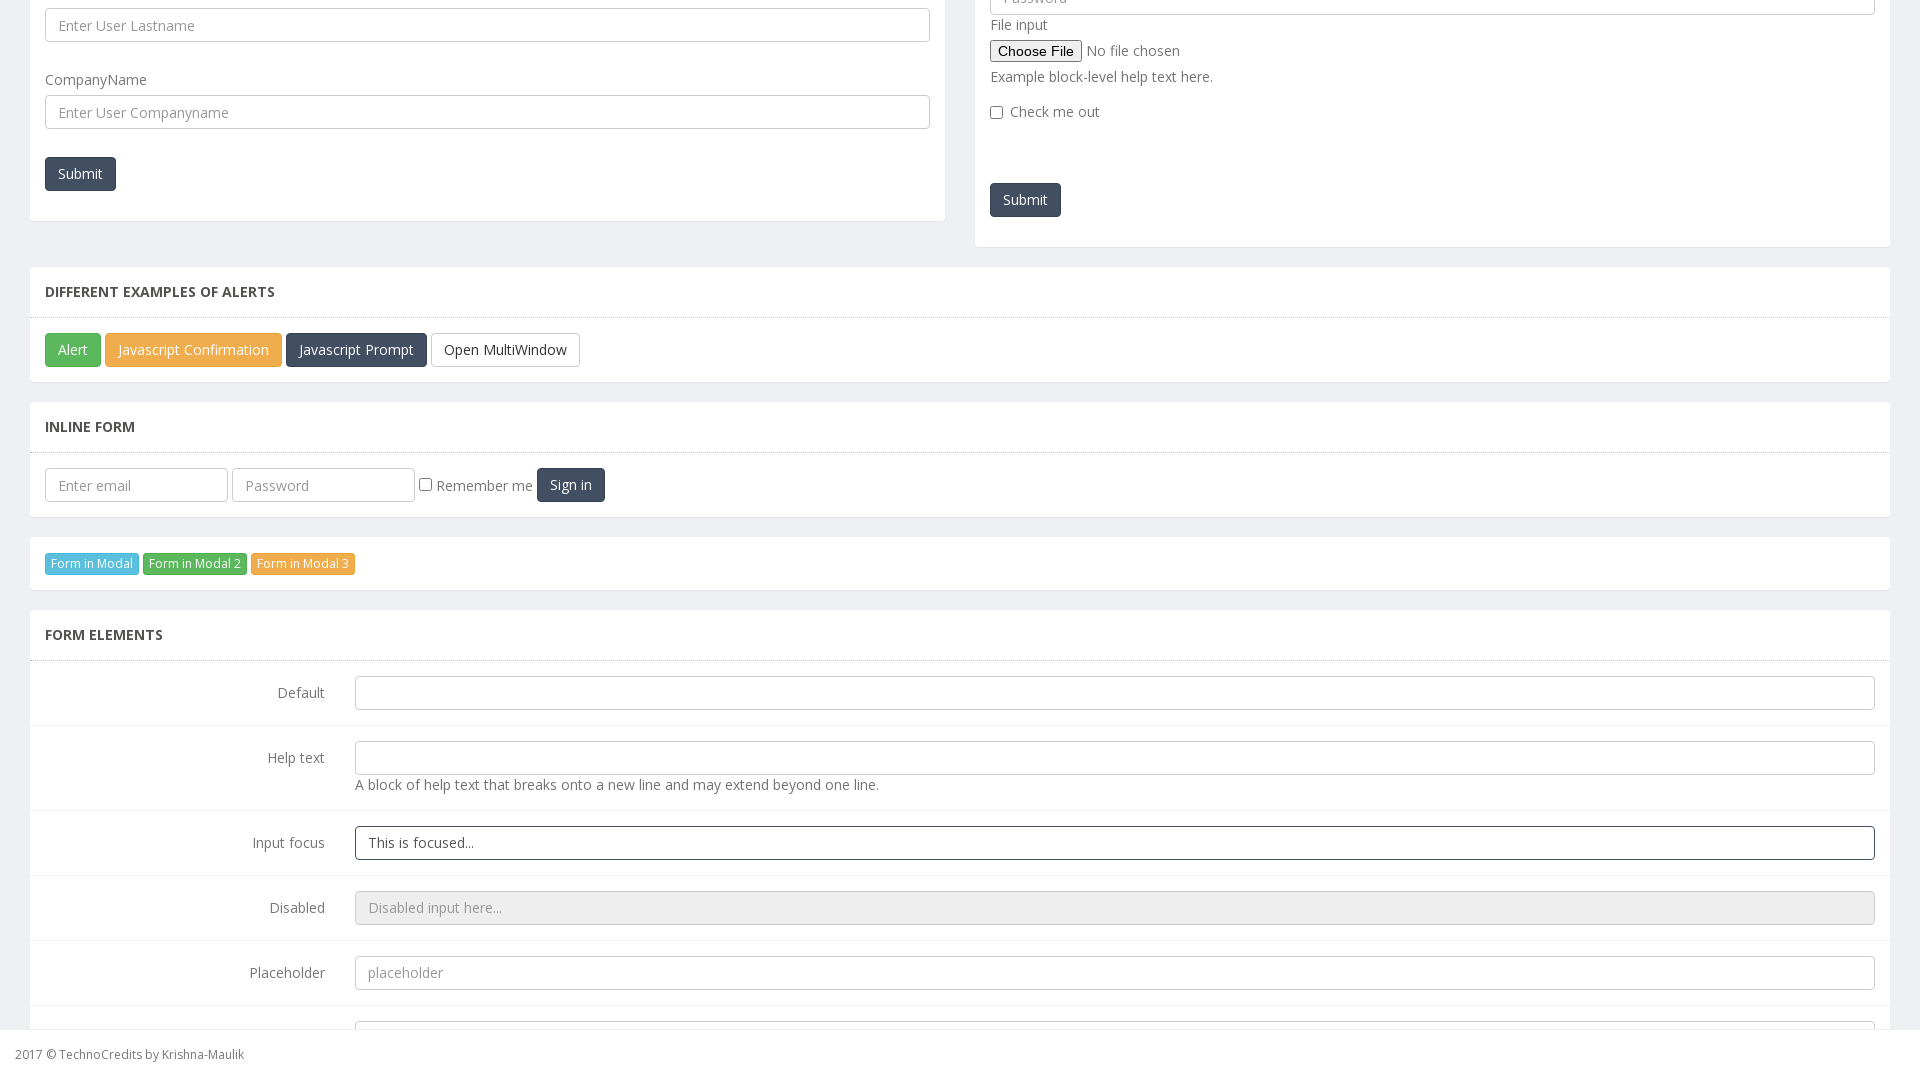

Clicked on JavaScript Alert button to trigger alert at (73, 350) on #javascriptAlert
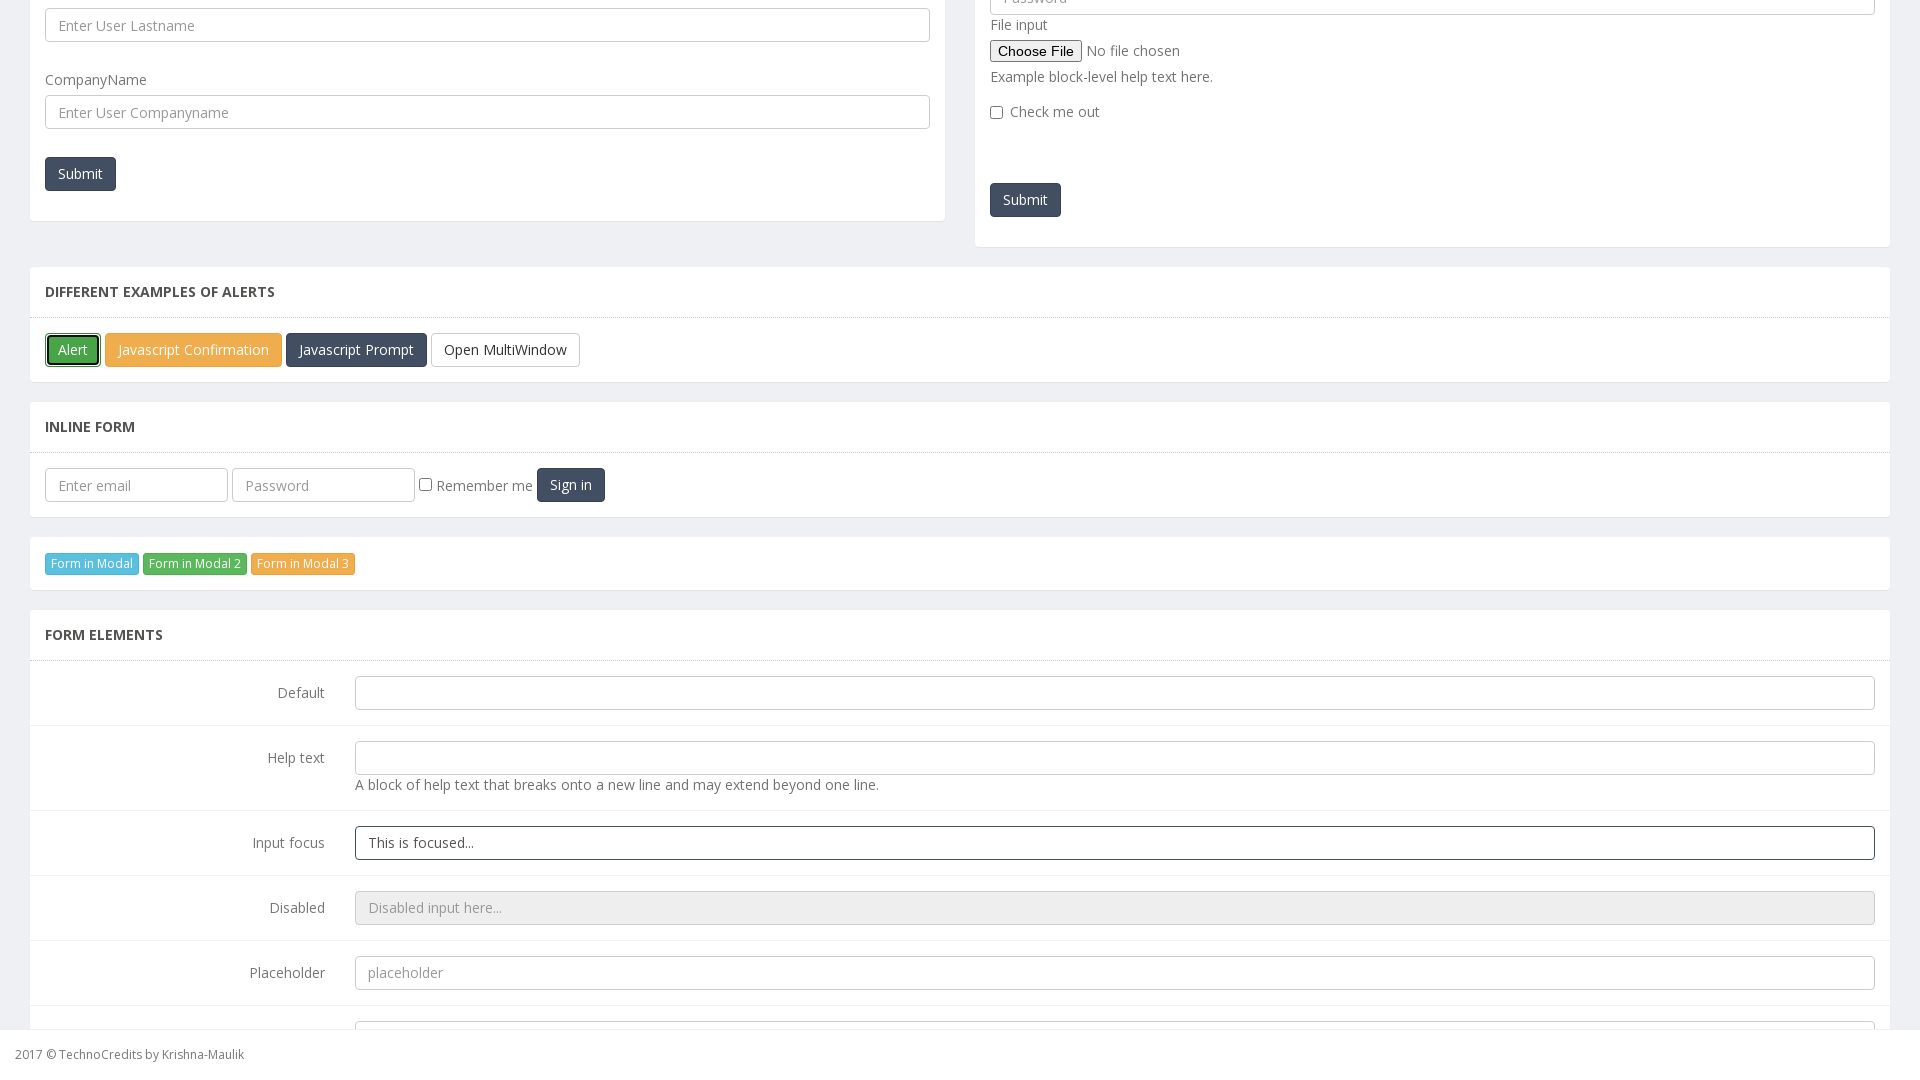

Waited for dialog interaction to complete
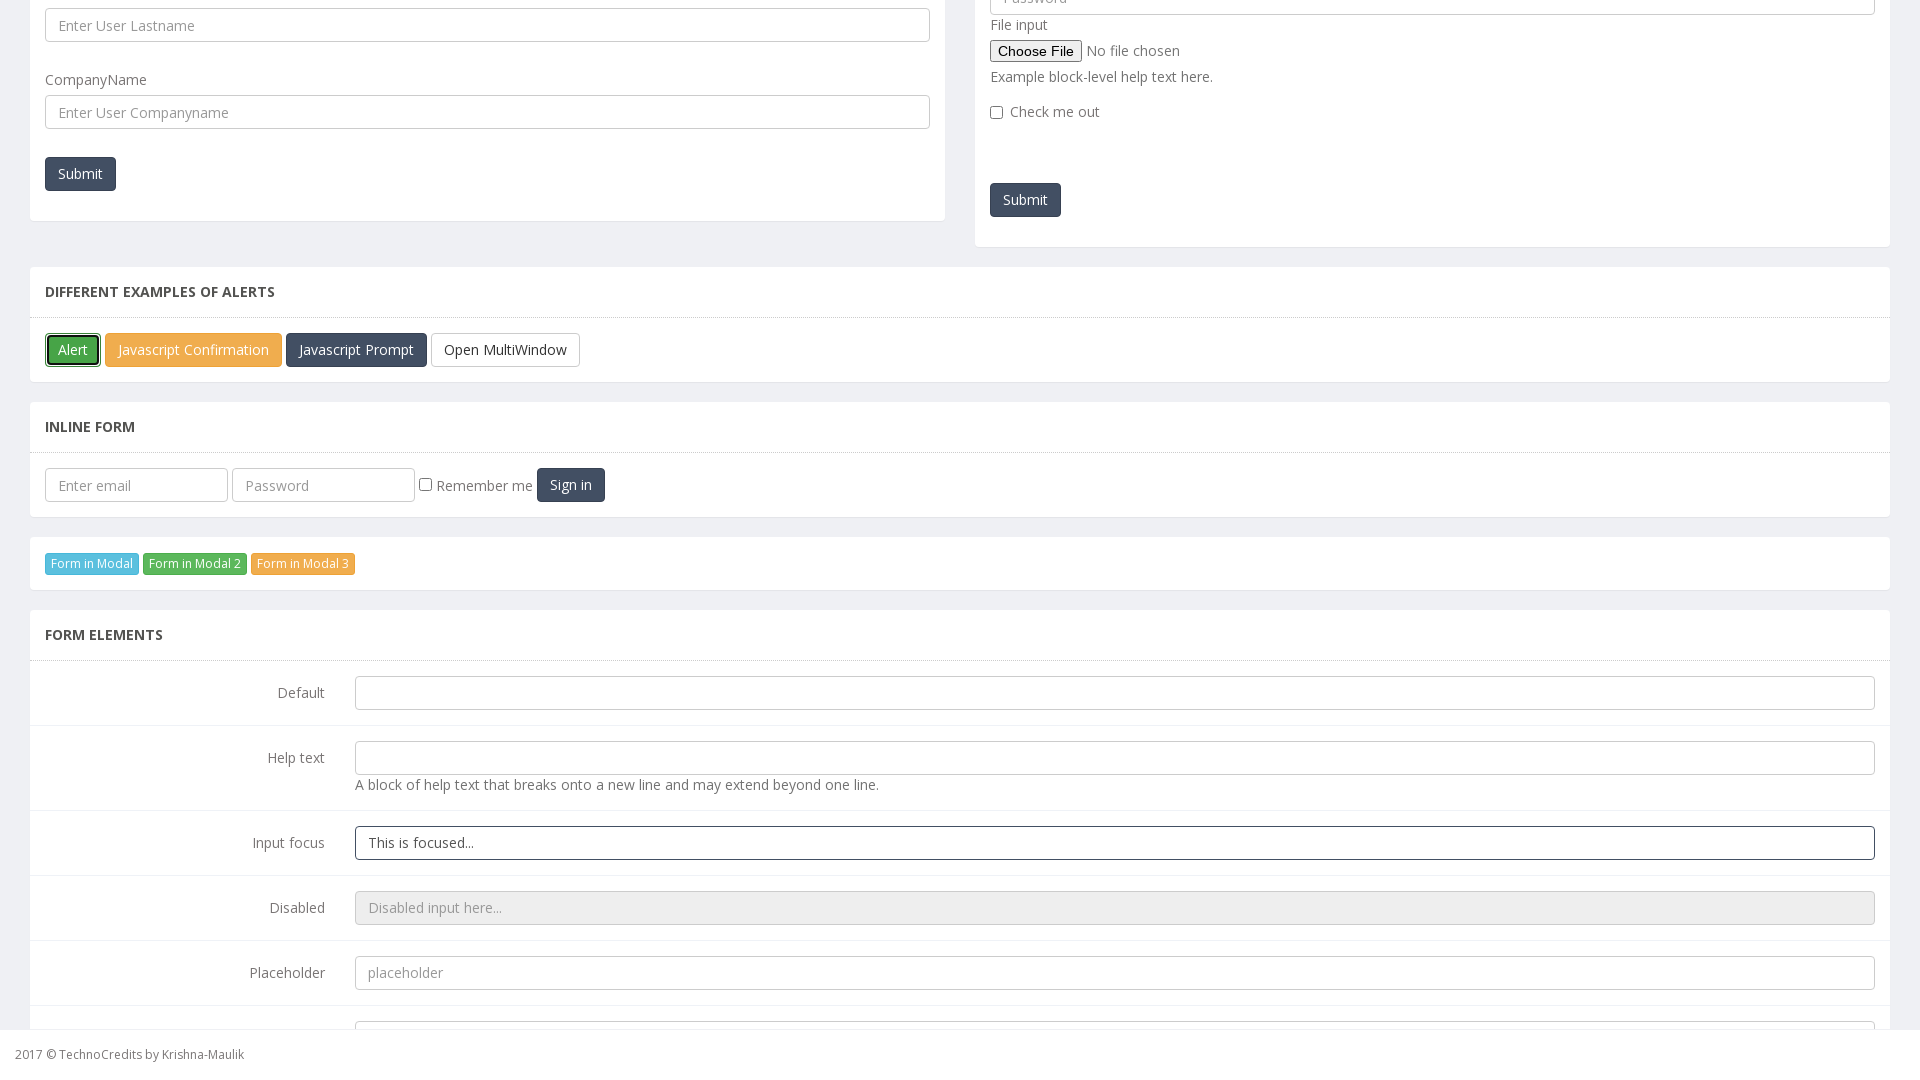

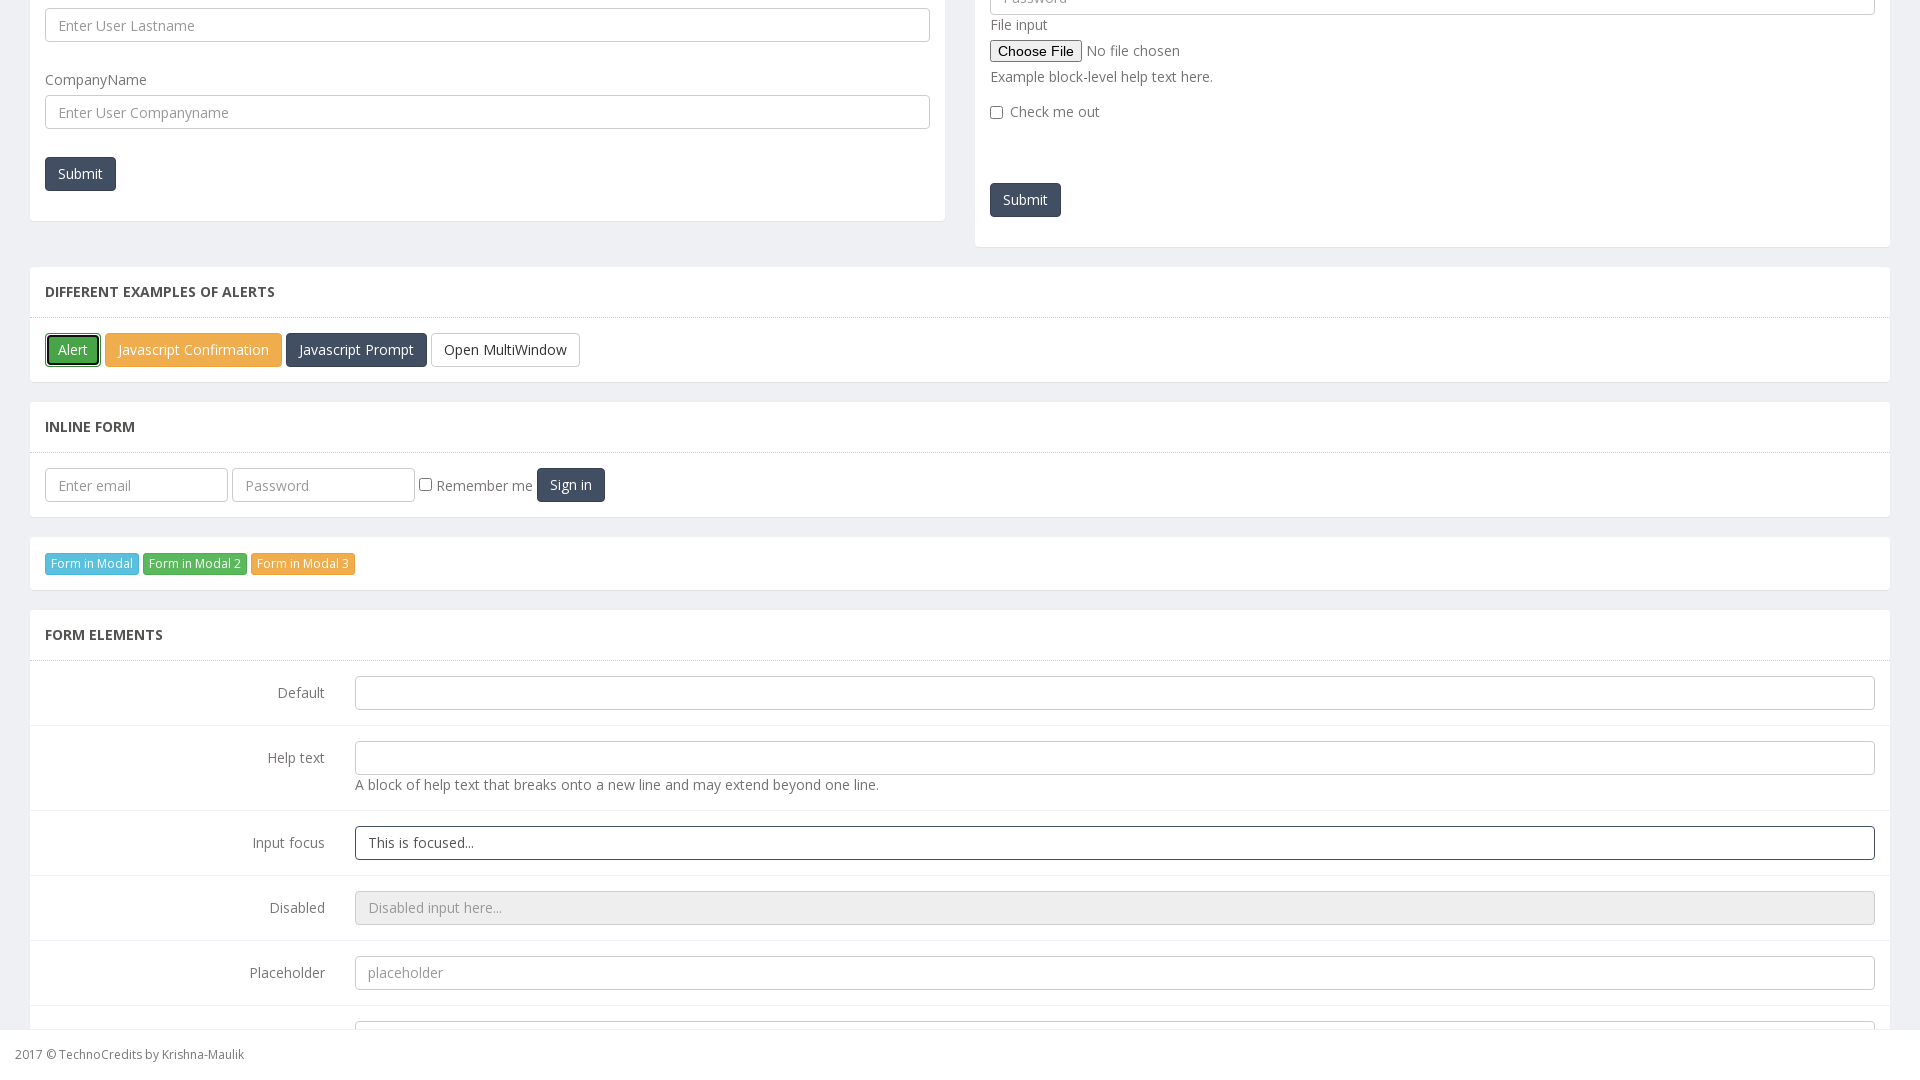